Tests selecting an option from a dropdown by iterating through option elements and clicking on the one with matching text, then verifies the selection was successful.

Starting URL: https://the-internet.herokuapp.com/dropdown

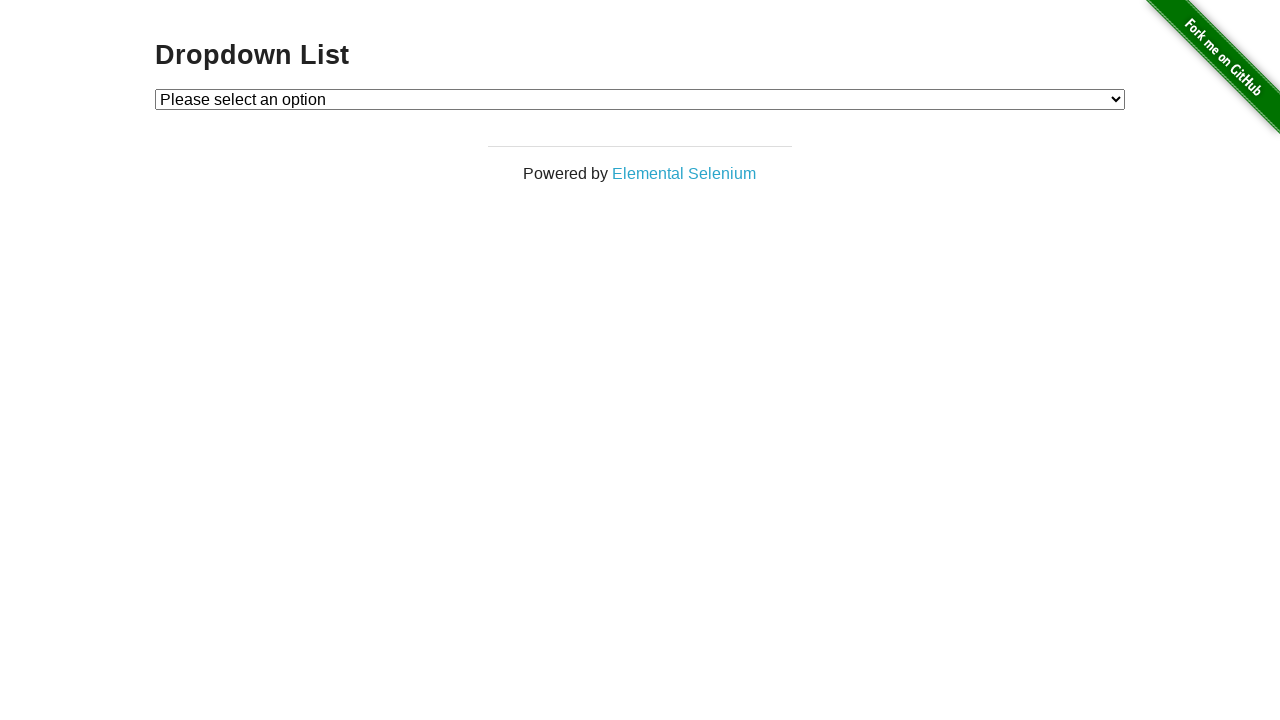

Located the dropdown element
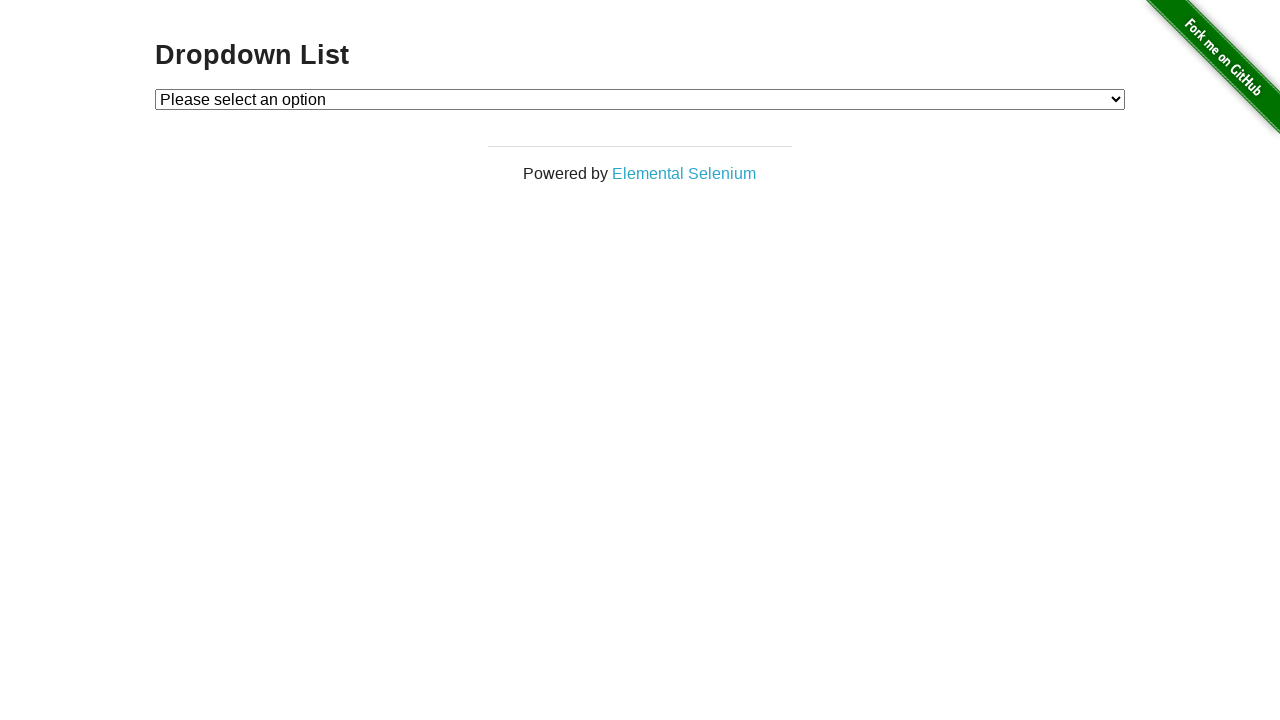

Selected 'Option 1' from the dropdown on #dropdown
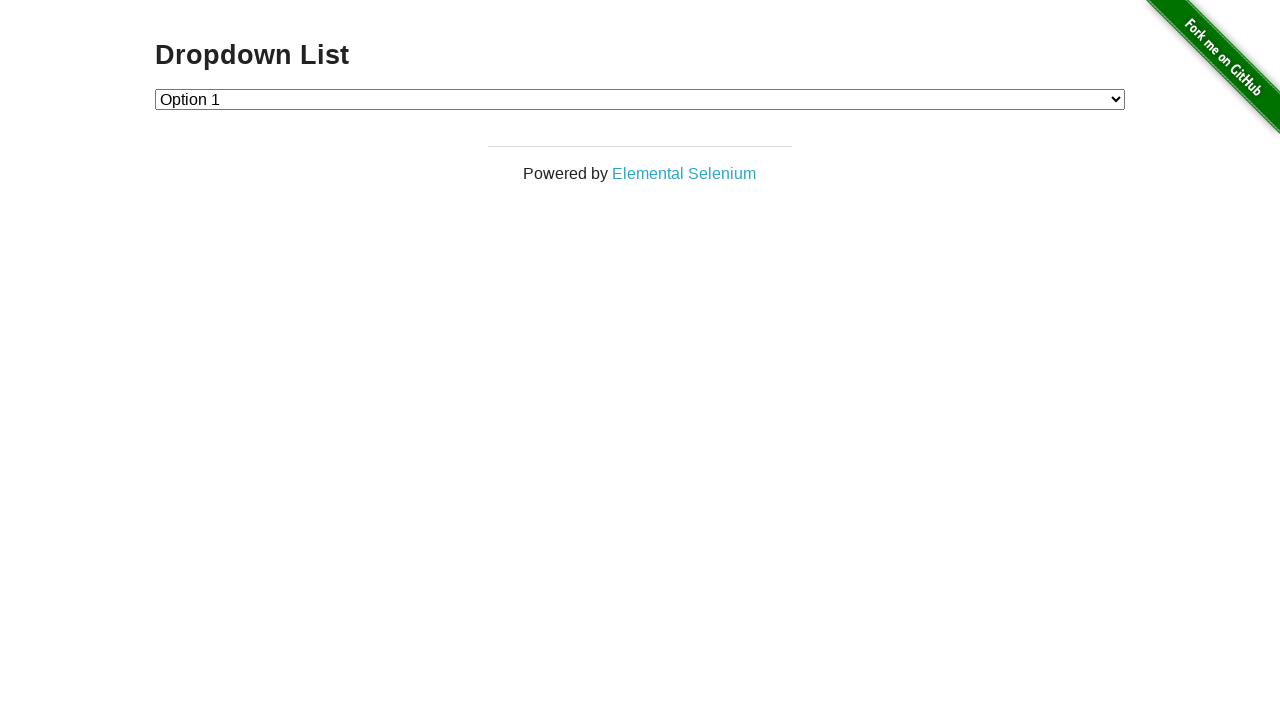

Retrieved the selected dropdown value
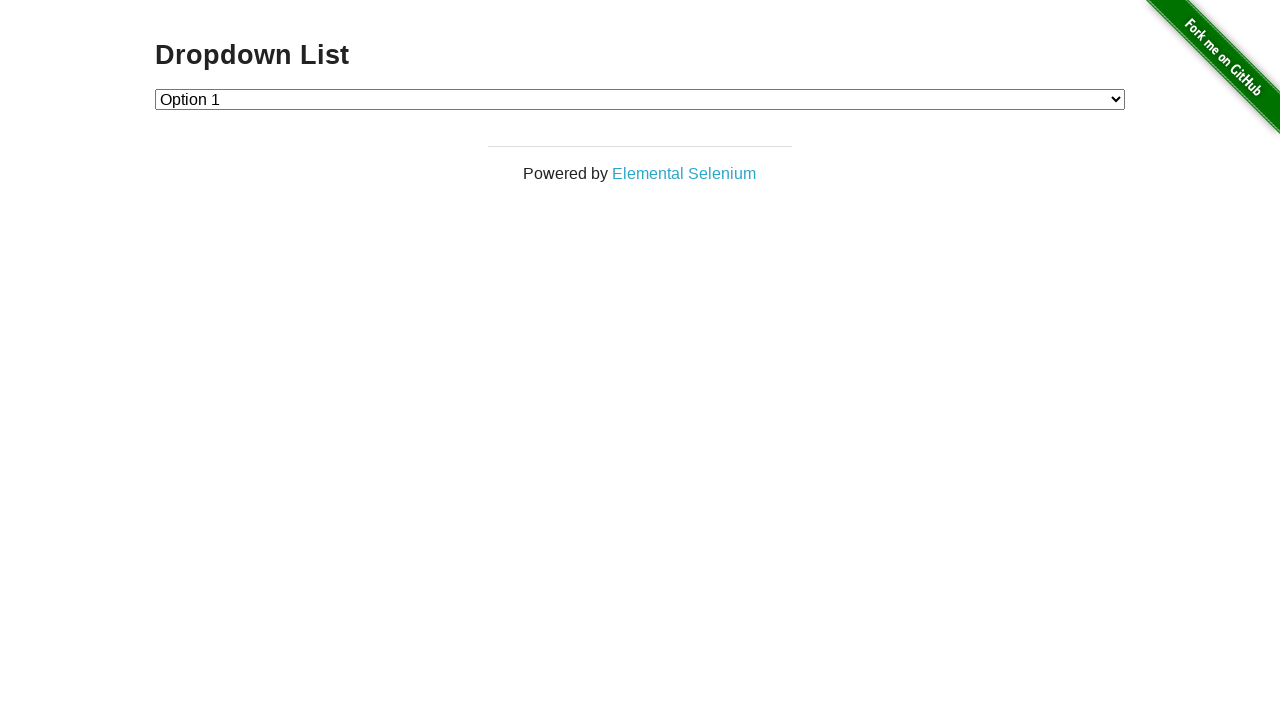

Verified that Option 1 was selected correctly (value='1')
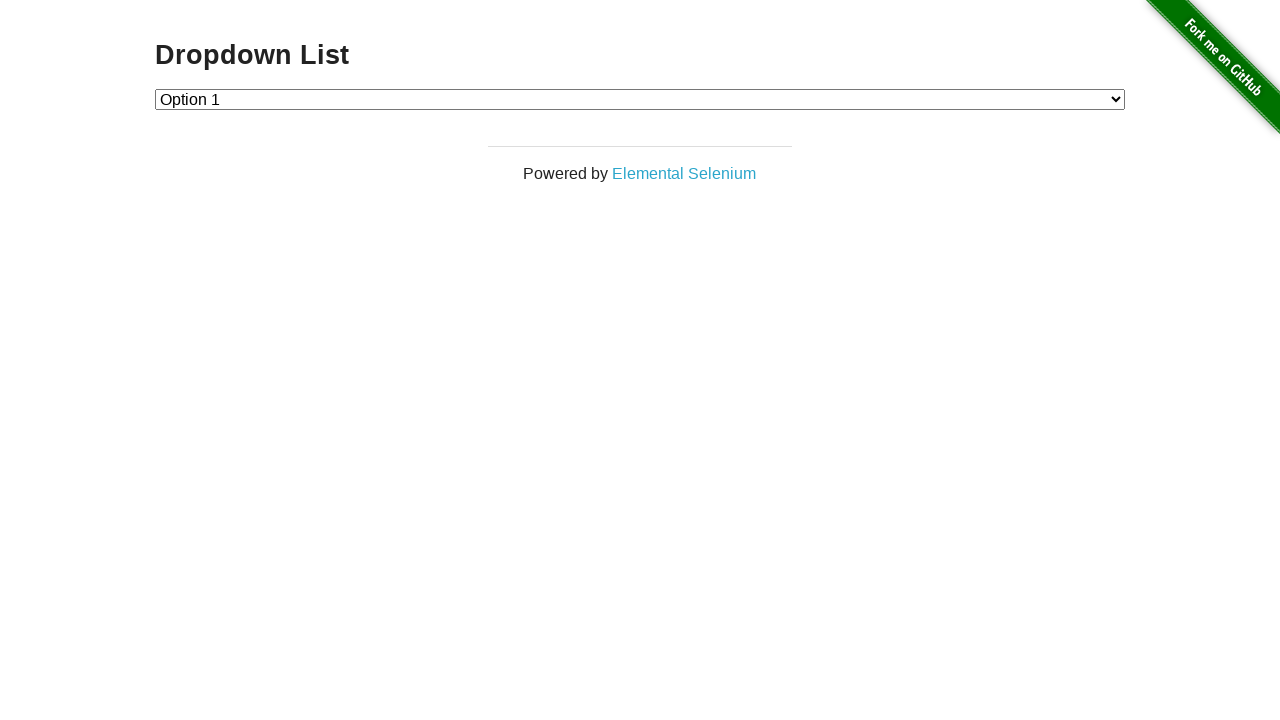

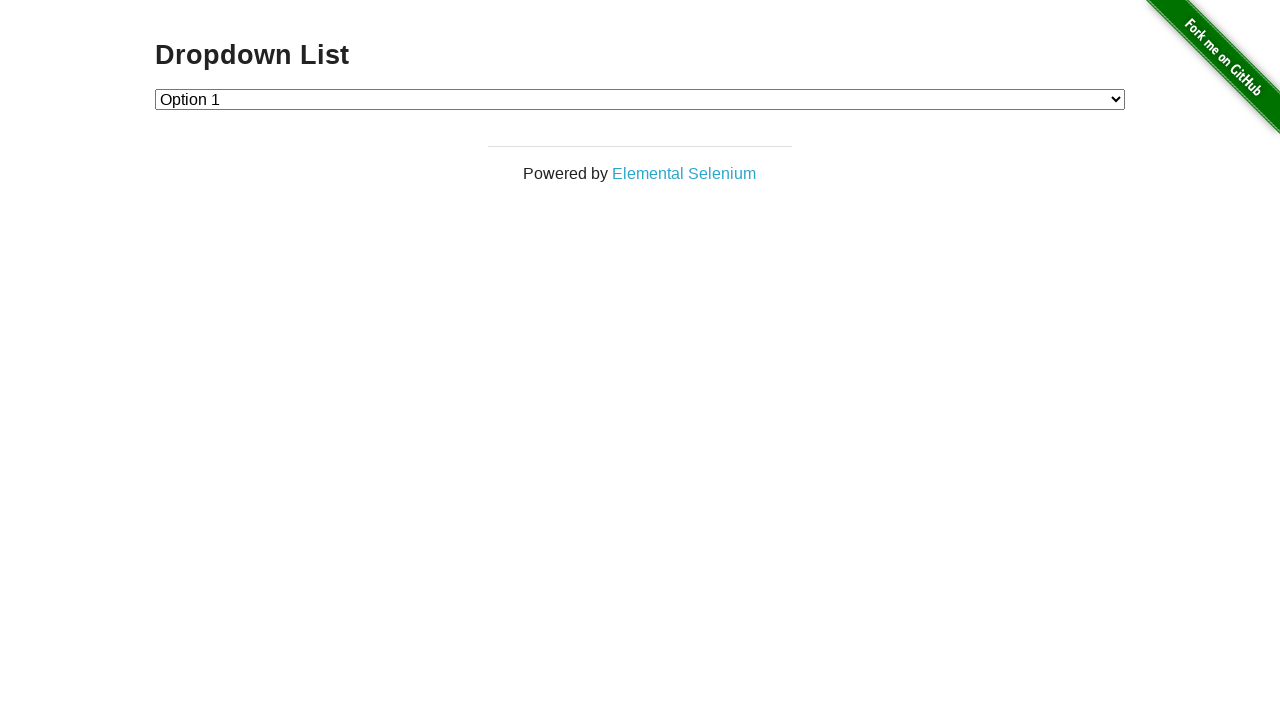